Tests Python.org search functionality using unittest framework by entering "selenium" in the search box and pressing Enter

Starting URL: http://www.python.org

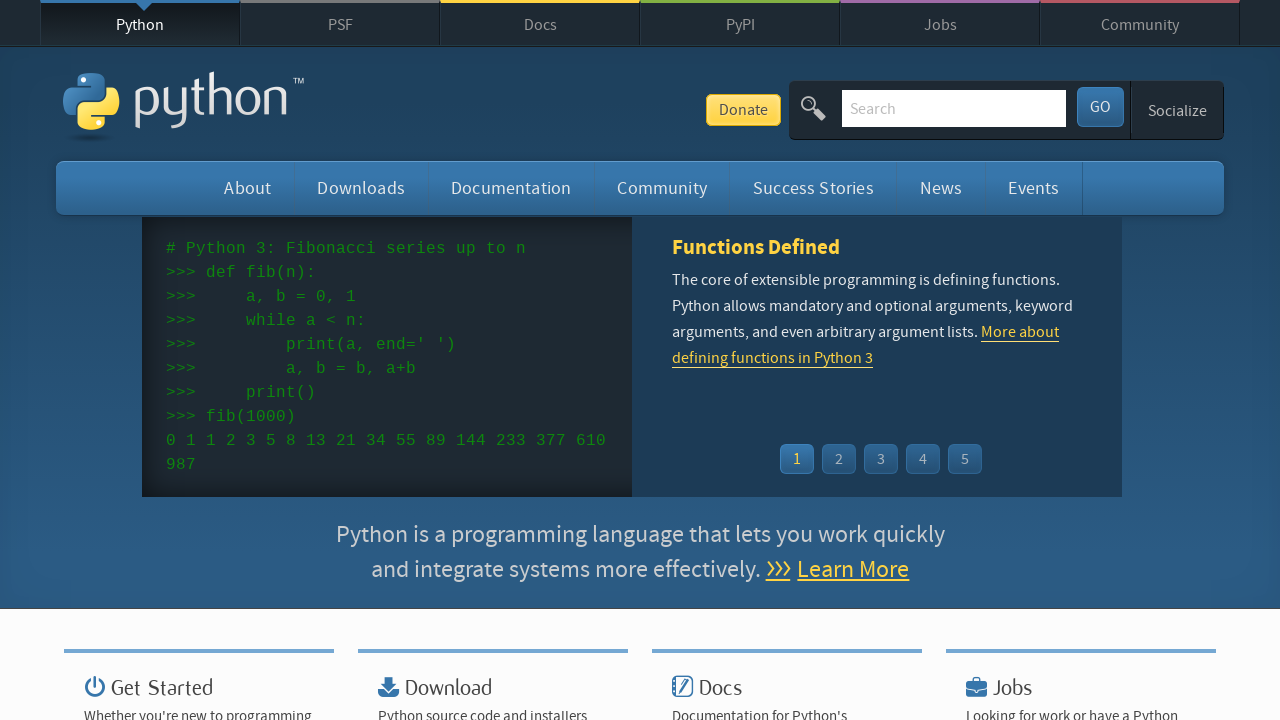

Filled search box with 'selenium' on input[name='q']
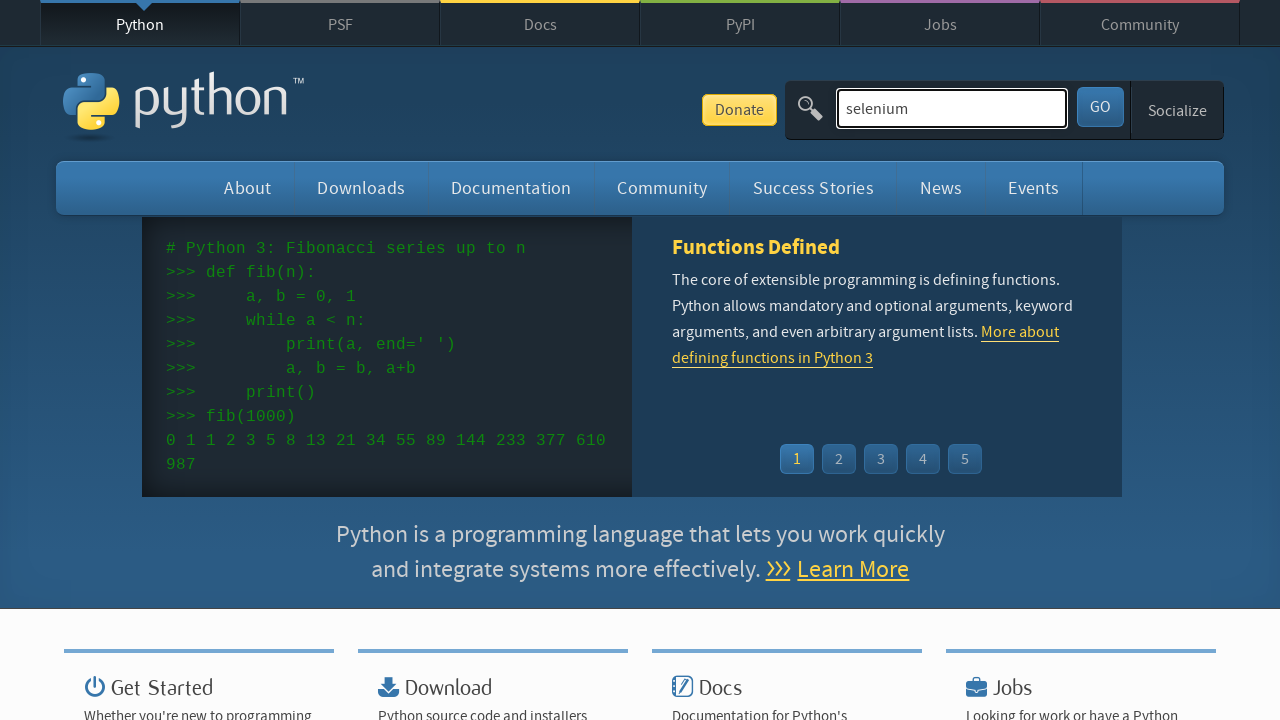

Pressed Enter to submit search for 'selenium' on input[name='q']
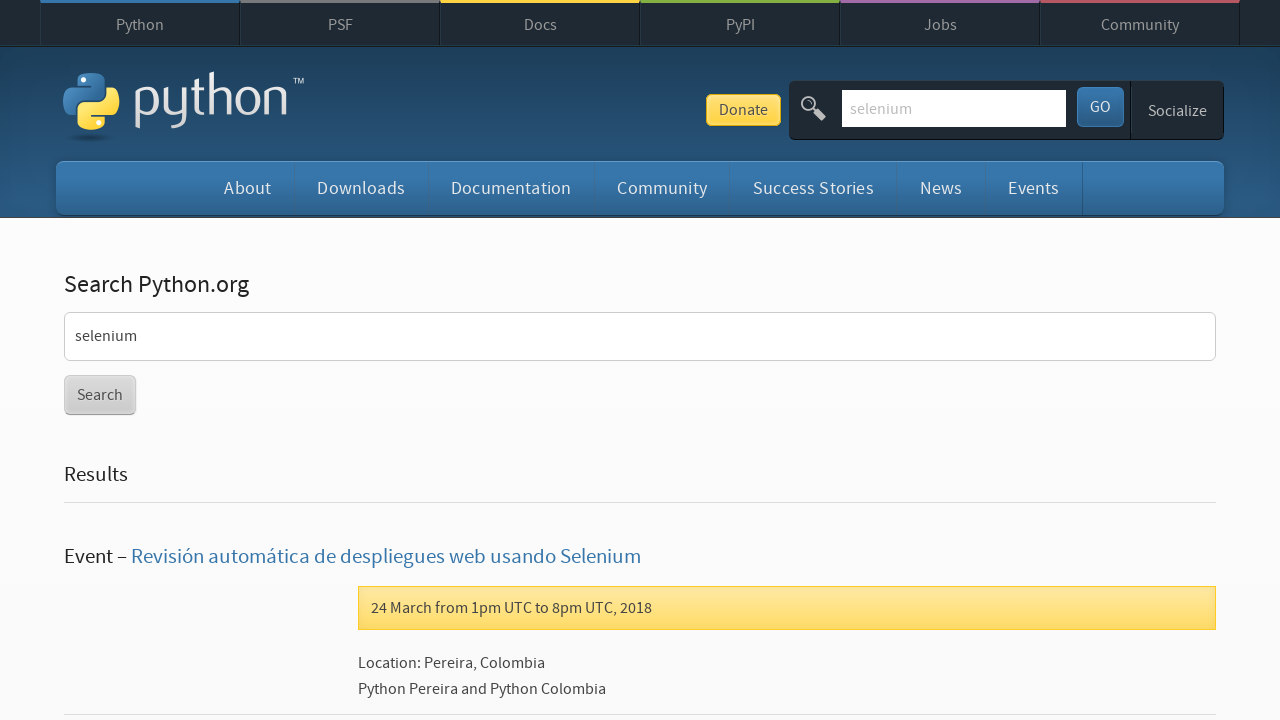

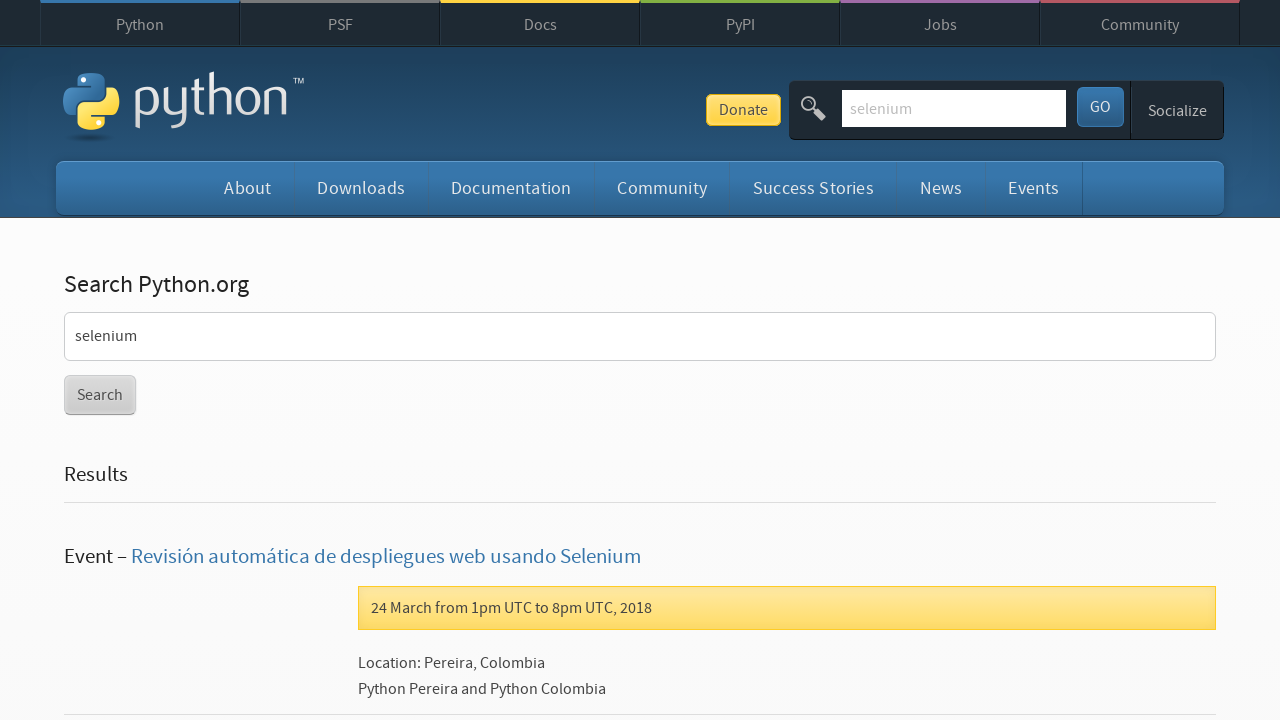